Tests iframe handling by switching to an iframe, clicking on an h1 element inside it, and then switching back to the default content

Starting URL: https://demoqa.com/frames

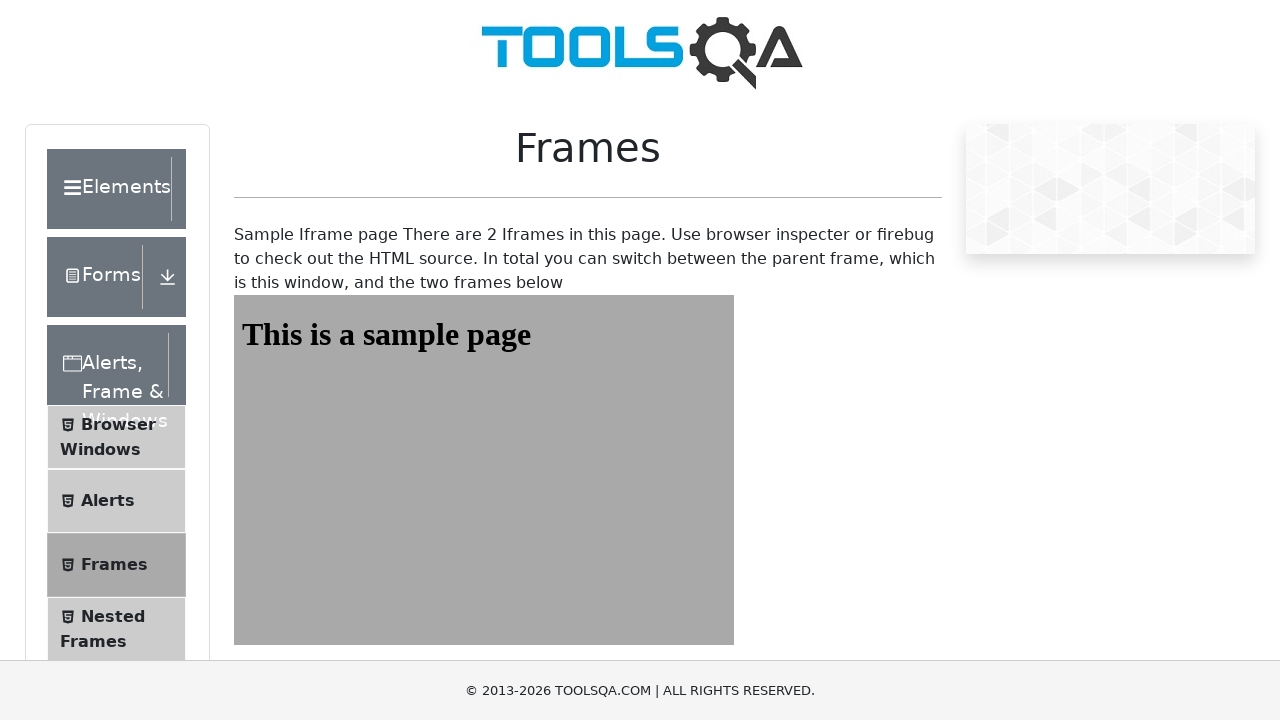

Navigated to https://demoqa.com/frames
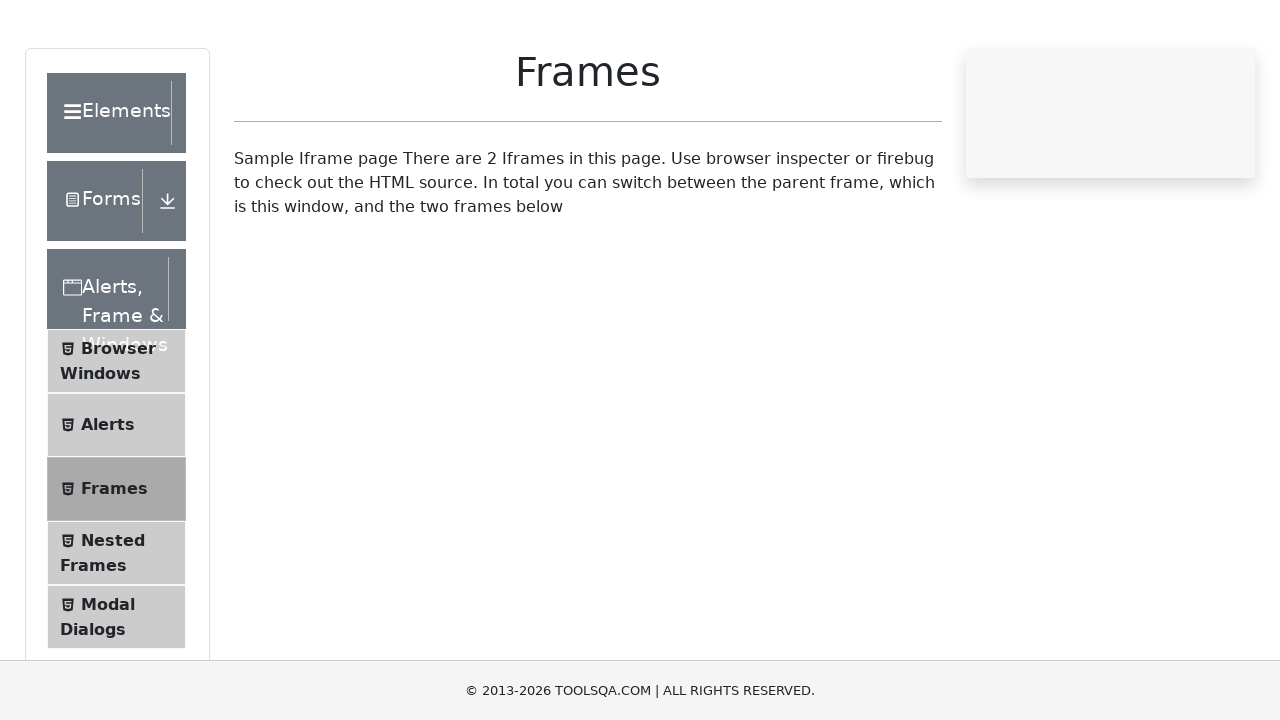

Switched to iframe with name 'frame1'
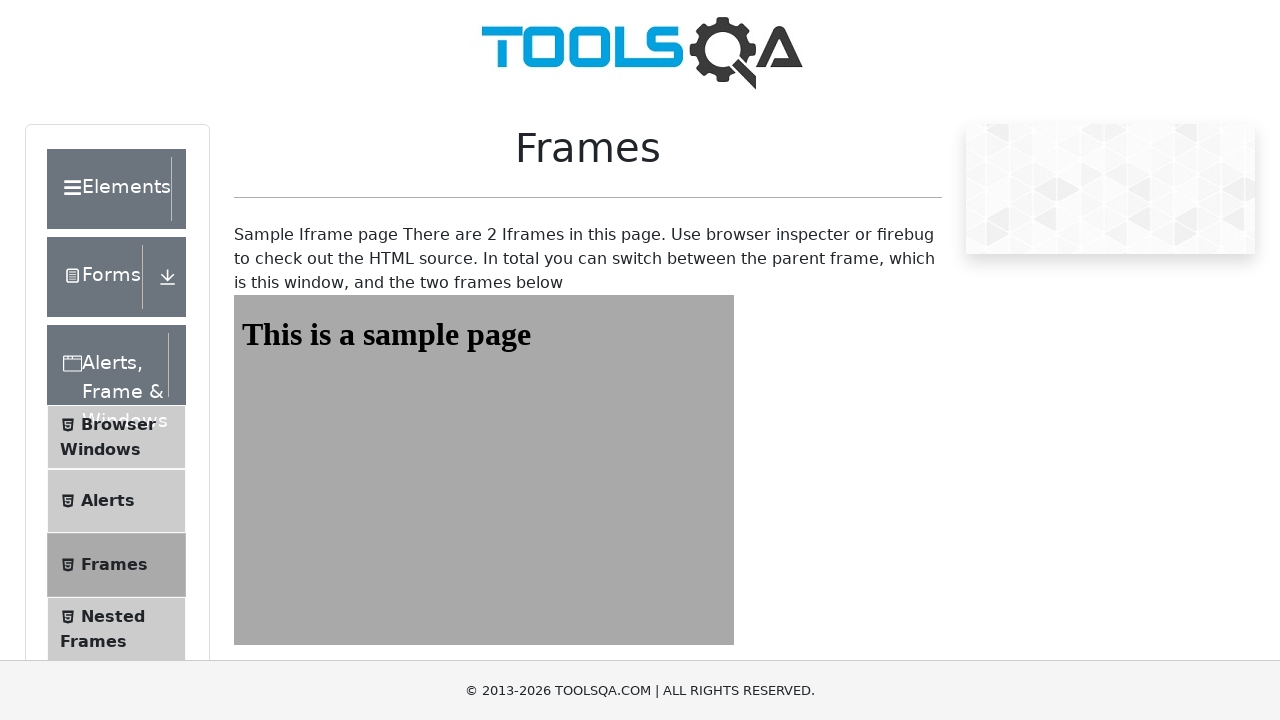

Clicked h1 element inside iframe at (484, 335) on xpath=//h1
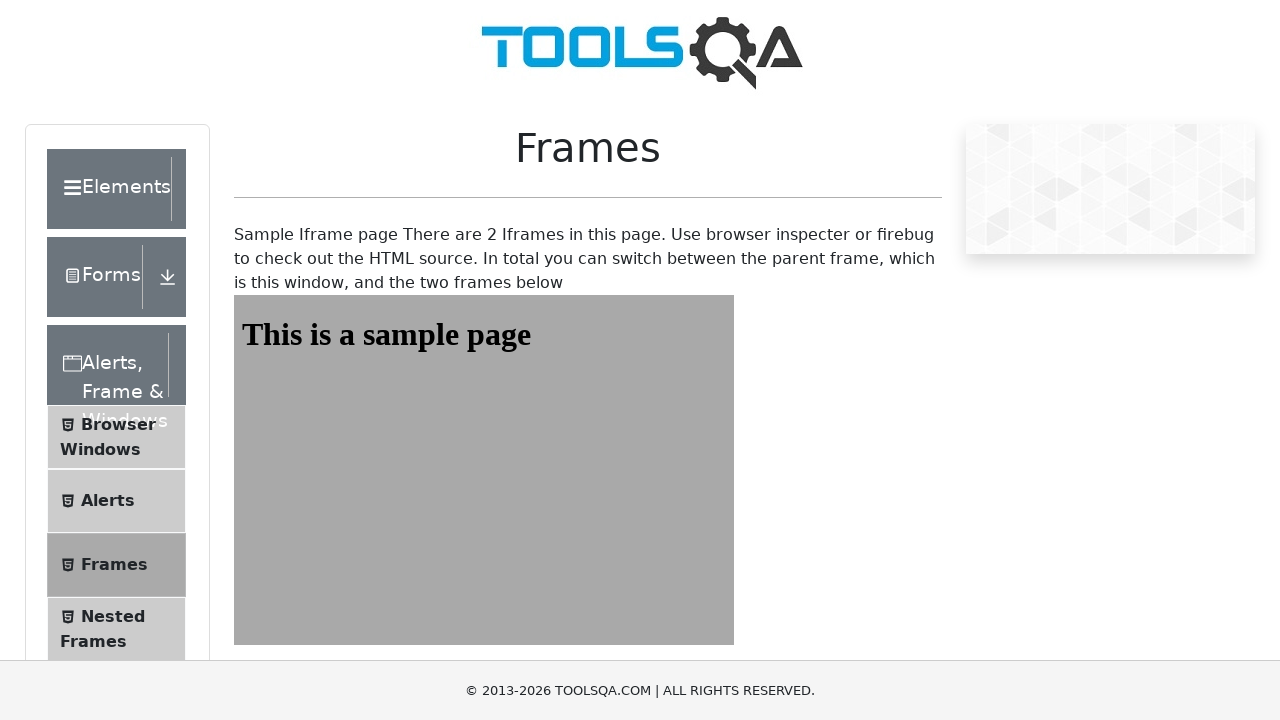

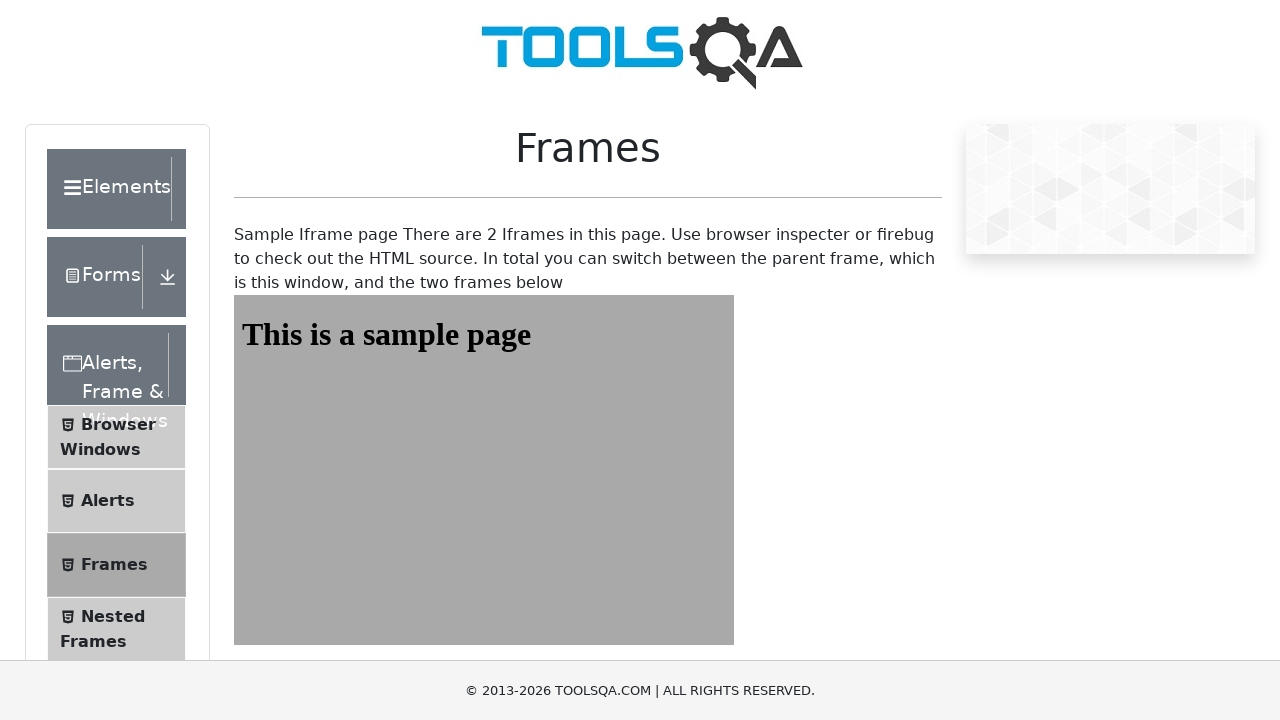